Tests filtering todos by Active, Completed, and All views using routing links

Starting URL: https://demo.playwright.dev/todomvc

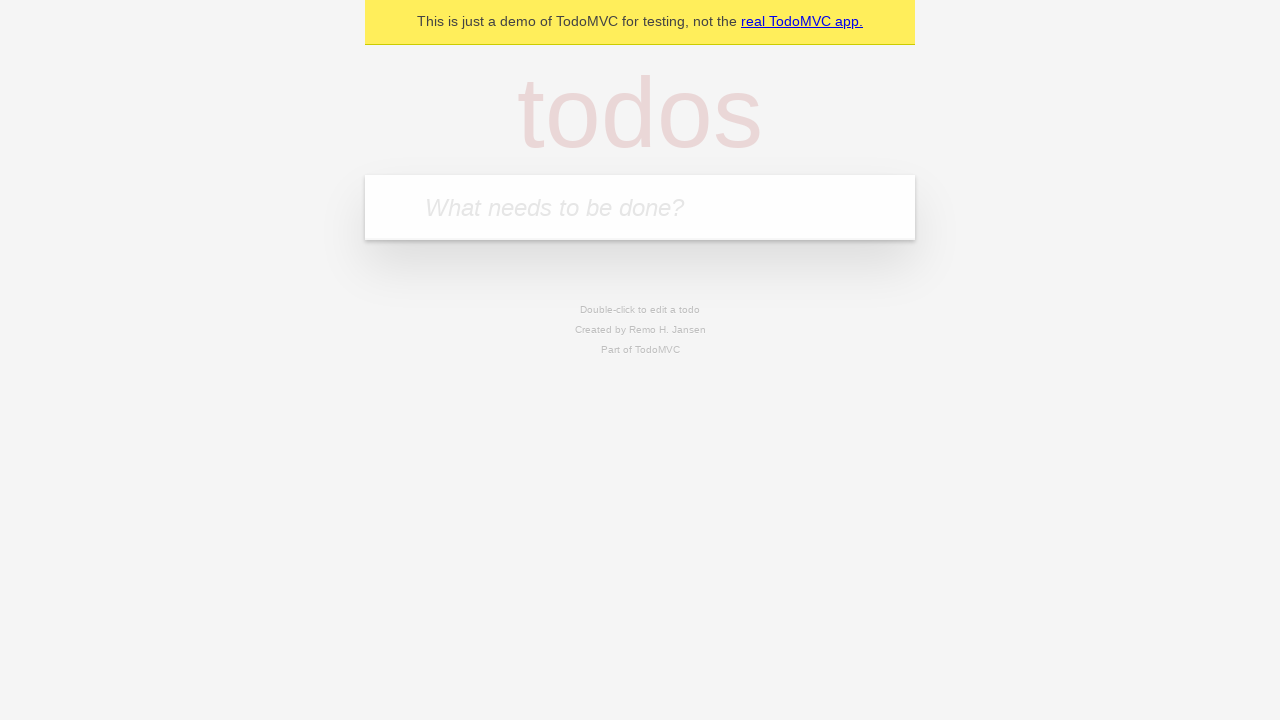

Filled todo input with 'buy some cheese' on internal:attr=[placeholder="What needs to be done?"i]
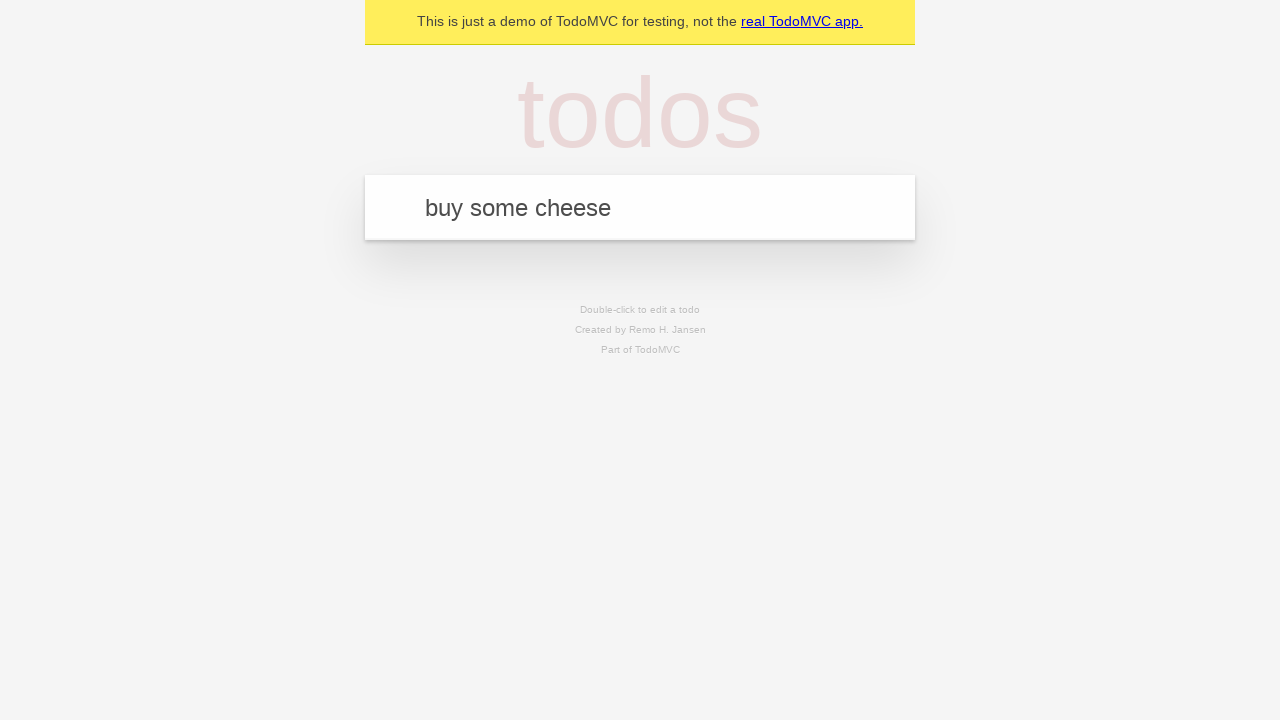

Pressed Enter to add todo 'buy some cheese' on internal:attr=[placeholder="What needs to be done?"i]
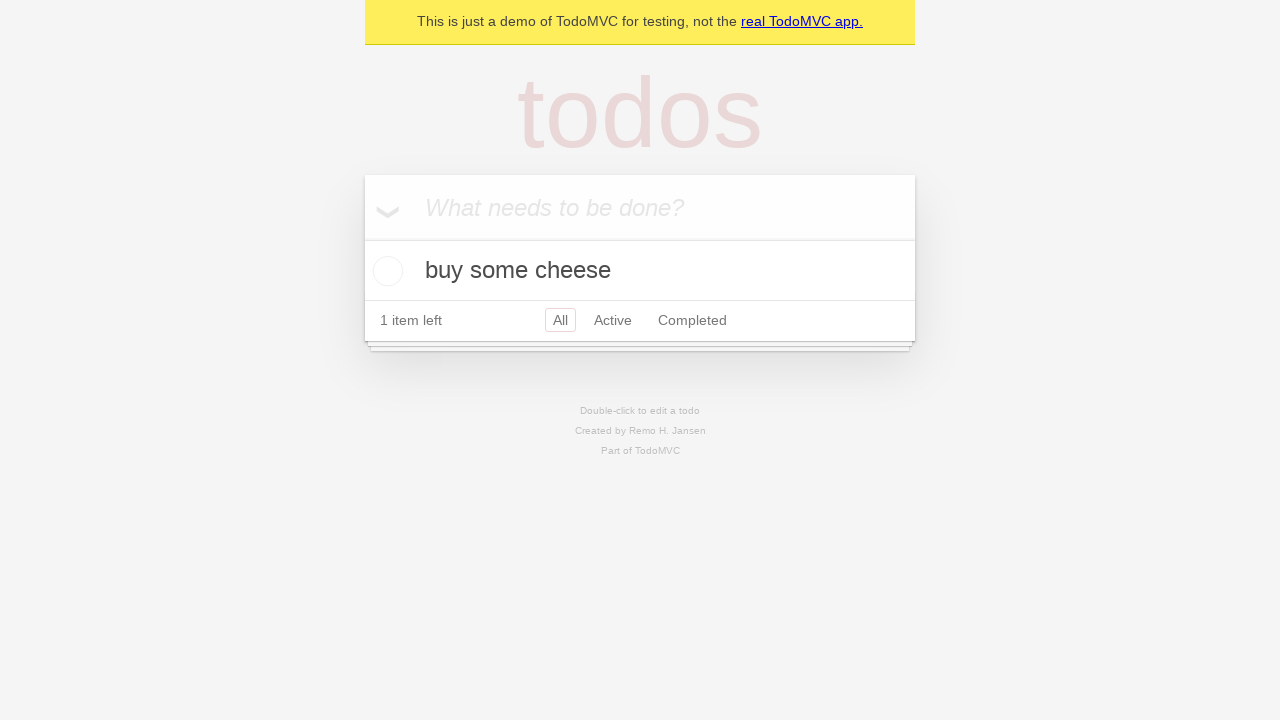

Filled todo input with 'feed the cat' on internal:attr=[placeholder="What needs to be done?"i]
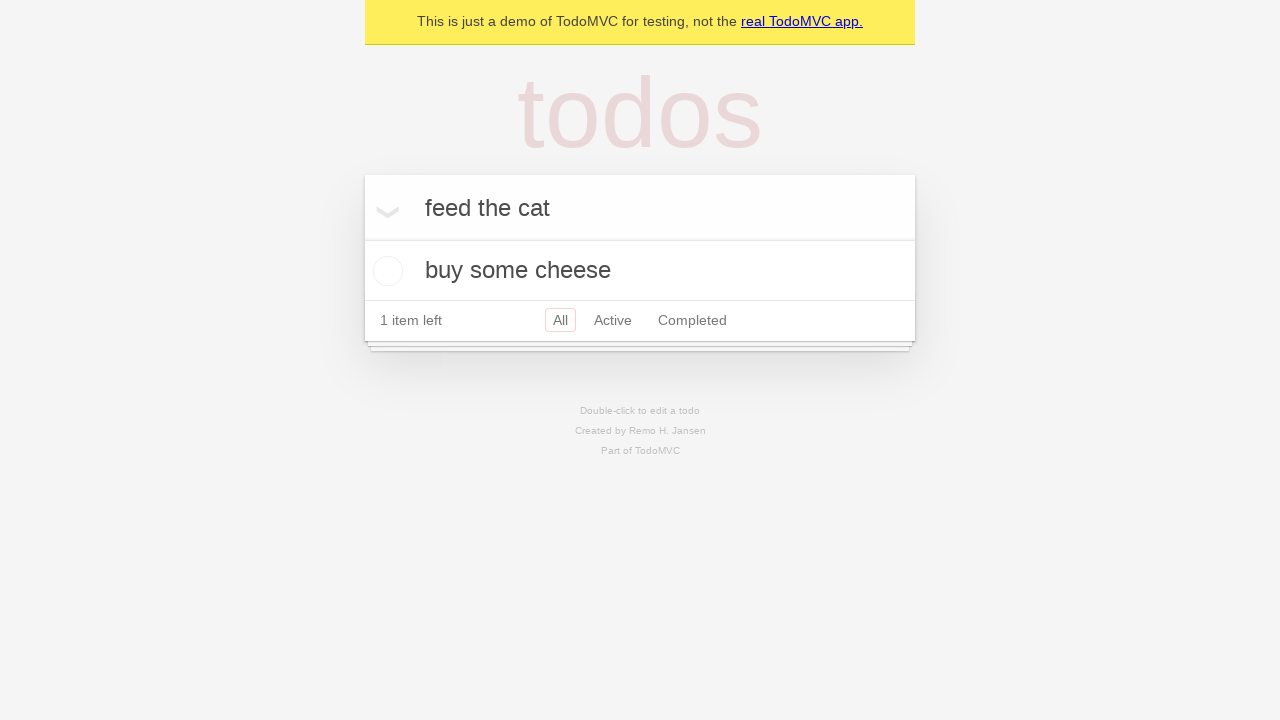

Pressed Enter to add todo 'feed the cat' on internal:attr=[placeholder="What needs to be done?"i]
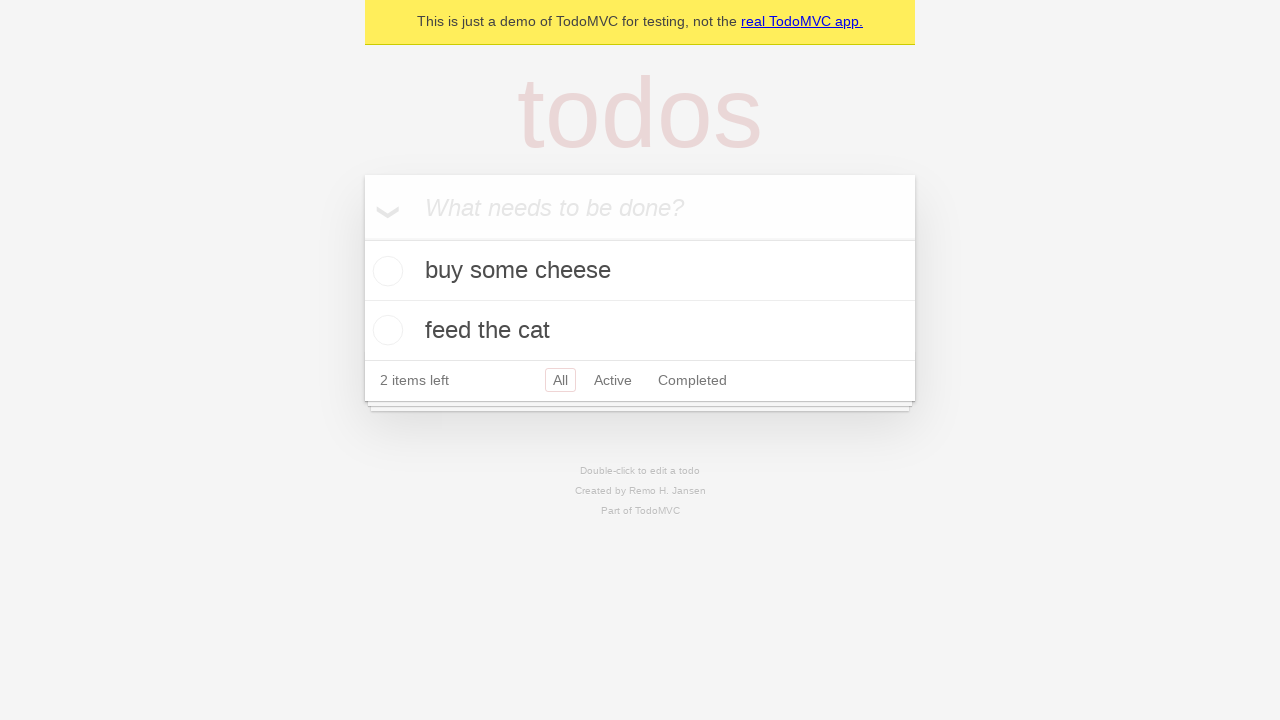

Filled todo input with 'book a doctors appointment' on internal:attr=[placeholder="What needs to be done?"i]
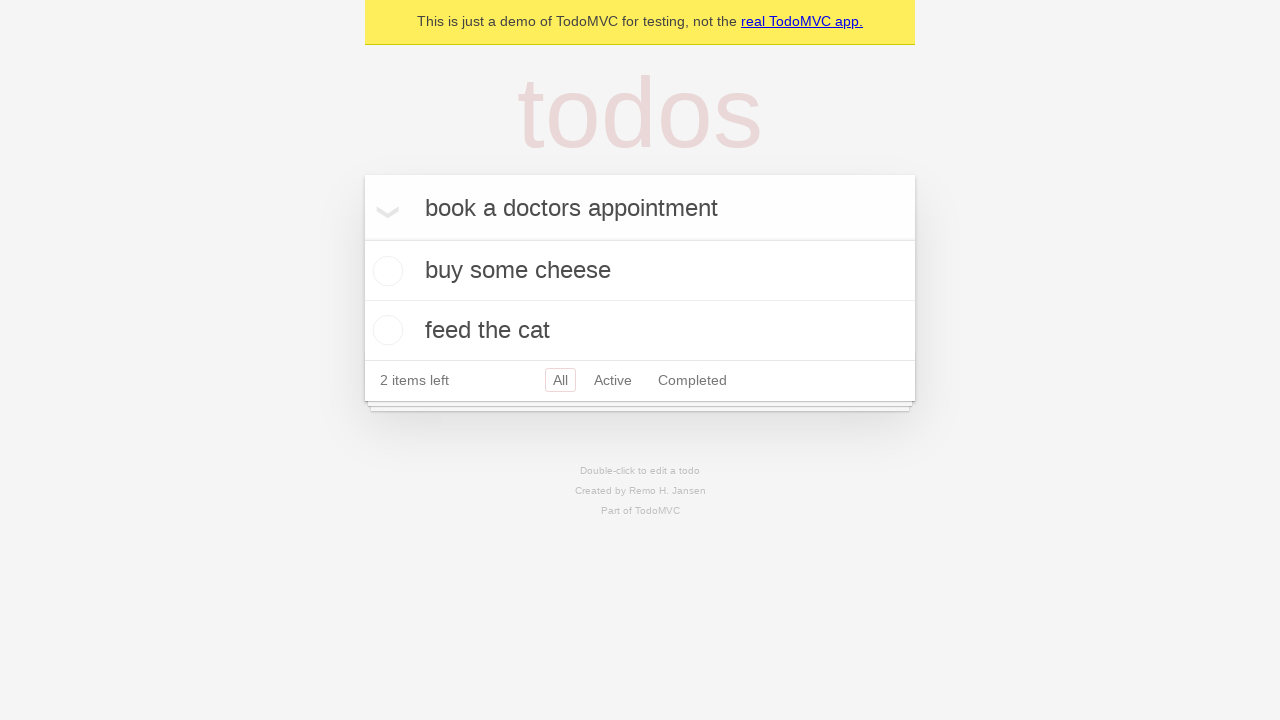

Pressed Enter to add todo 'book a doctors appointment' on internal:attr=[placeholder="What needs to be done?"i]
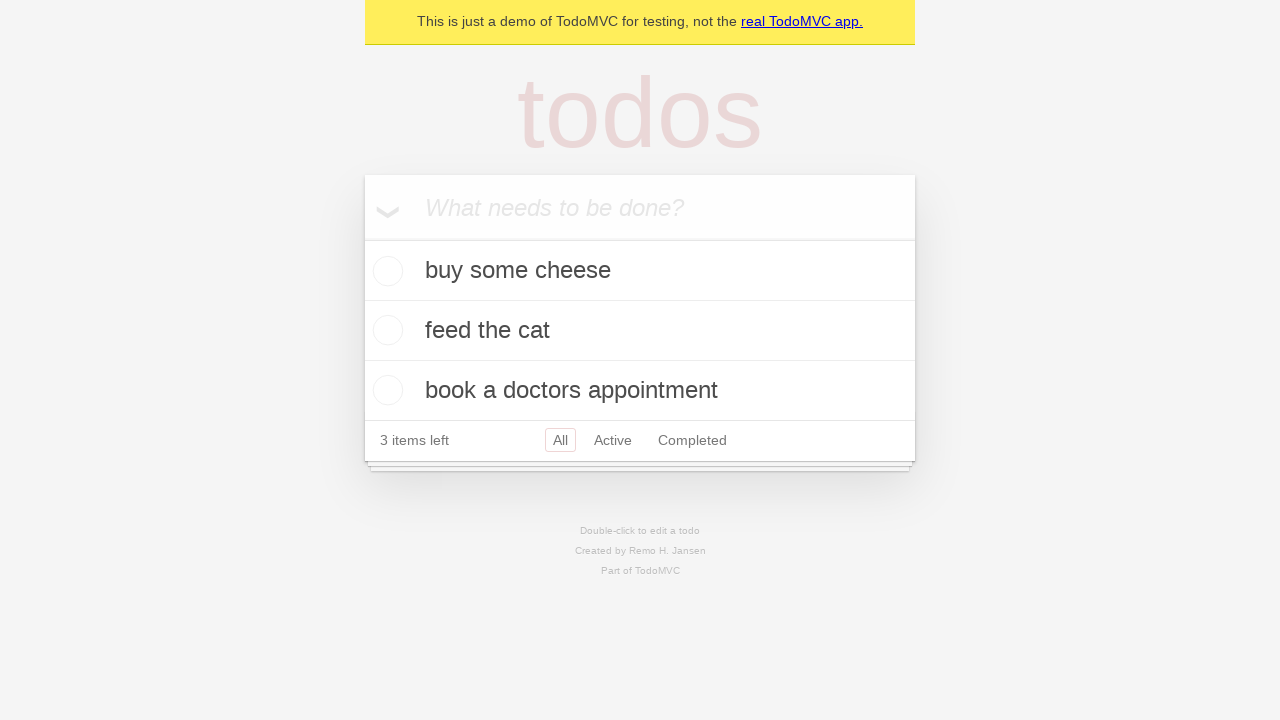

Checked the second todo item (feed the cat) at (385, 330) on internal:testid=[data-testid="todo-item"s] >> nth=1 >> internal:role=checkbox
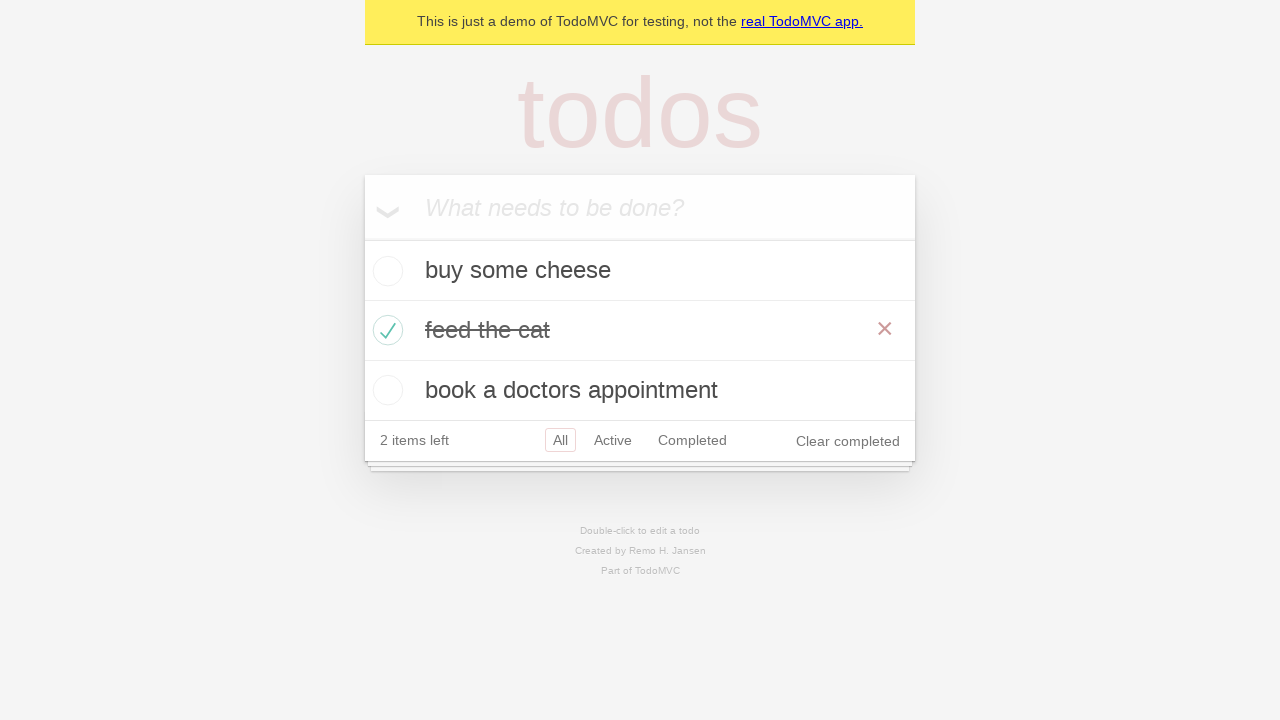

Clicked 'Active' filter link to display only active todos at (613, 440) on internal:role=link[name="Active"i]
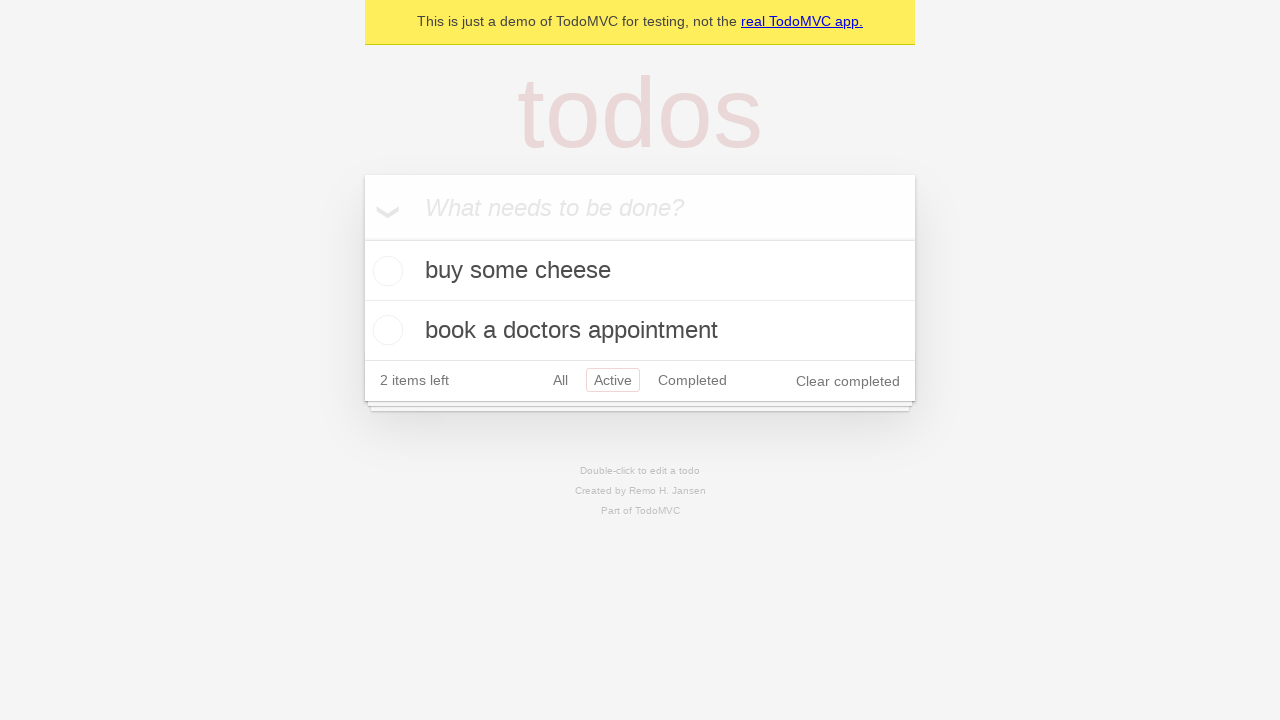

Waited for active todo items to load and display
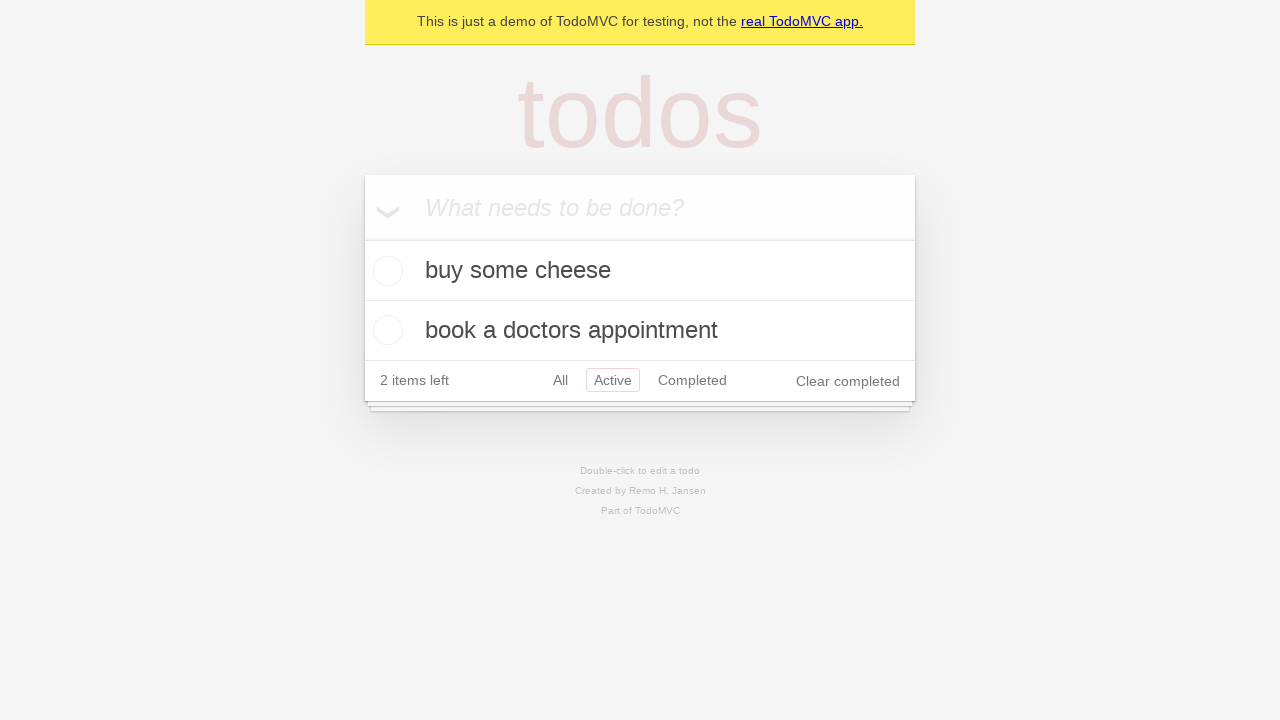

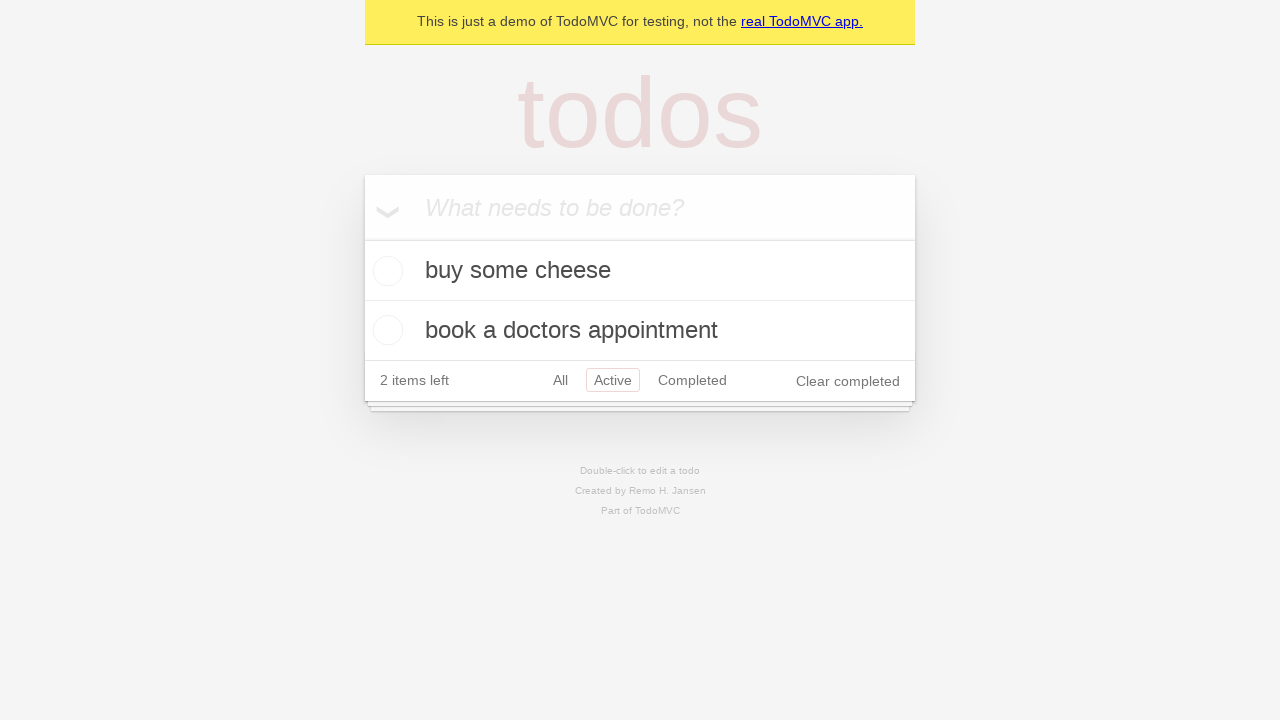